Tests checkbox functionality by finding all checkboxes on the page and verifying that the second checkbox (which should be checked by default) is in the selected state.

Starting URL: http://the-internet.herokuapp.com/checkboxes

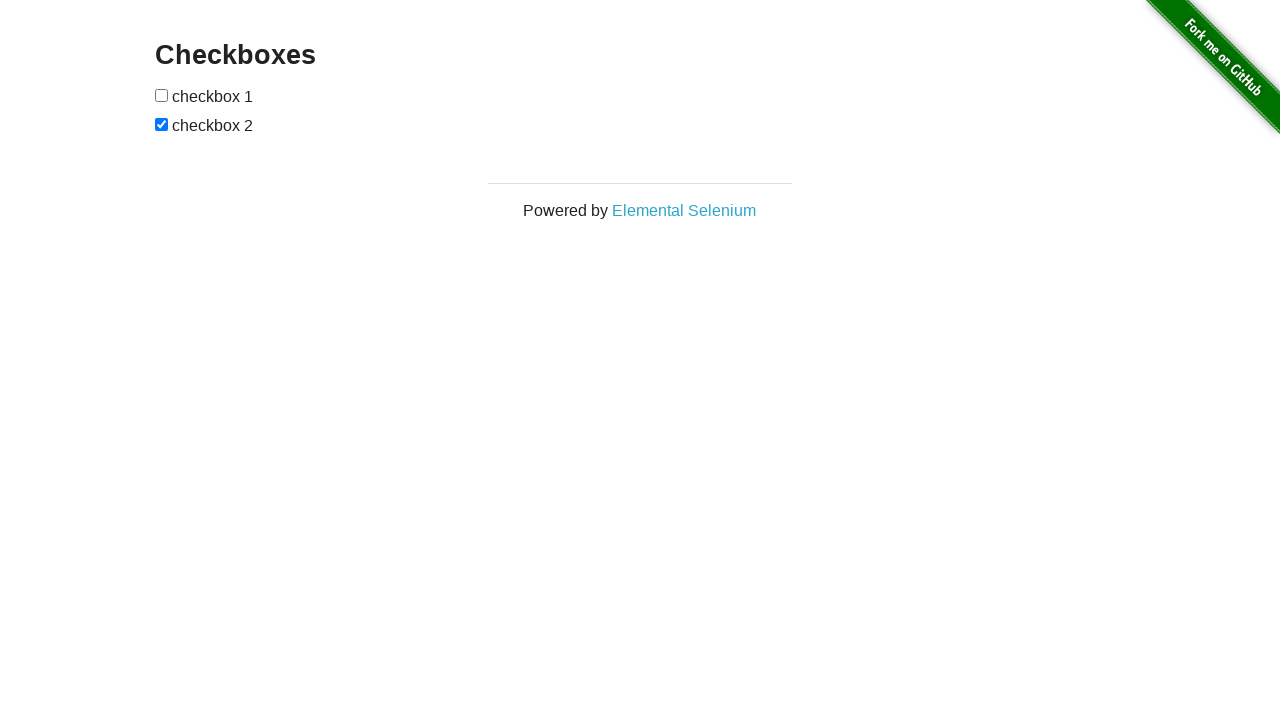

Waited for checkboxes to be present on the page
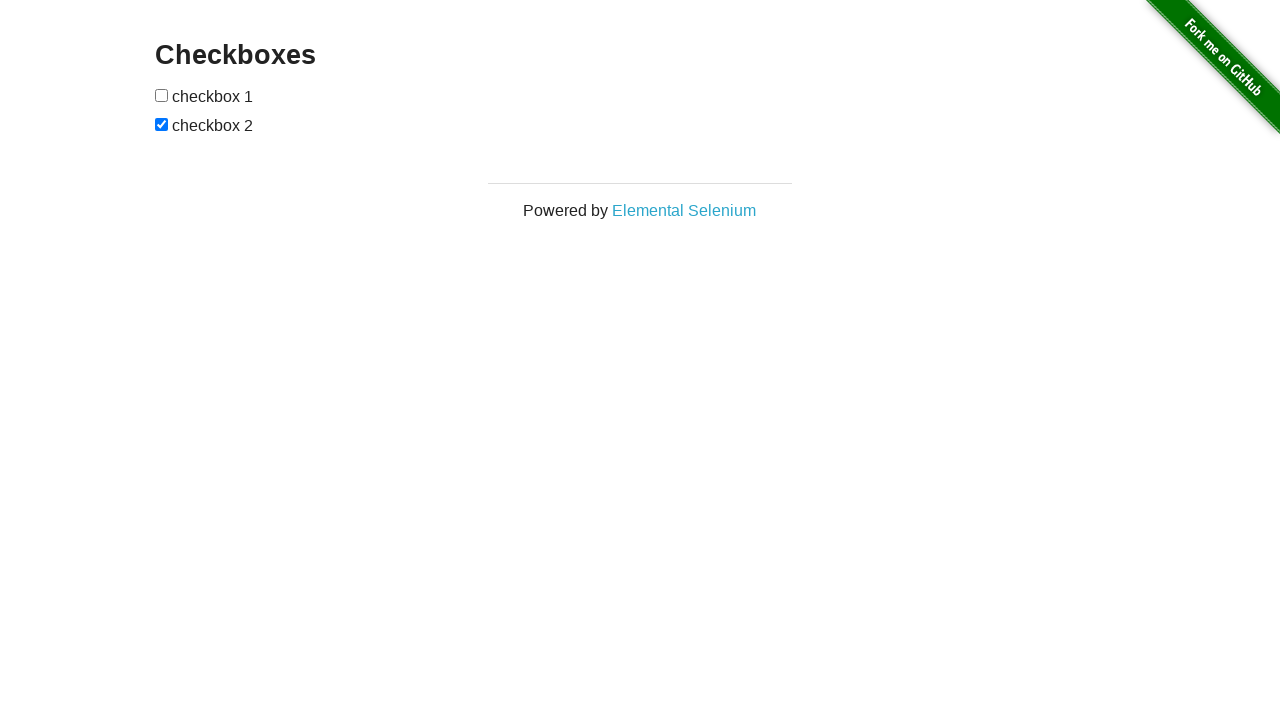

Located all checkboxes on the page
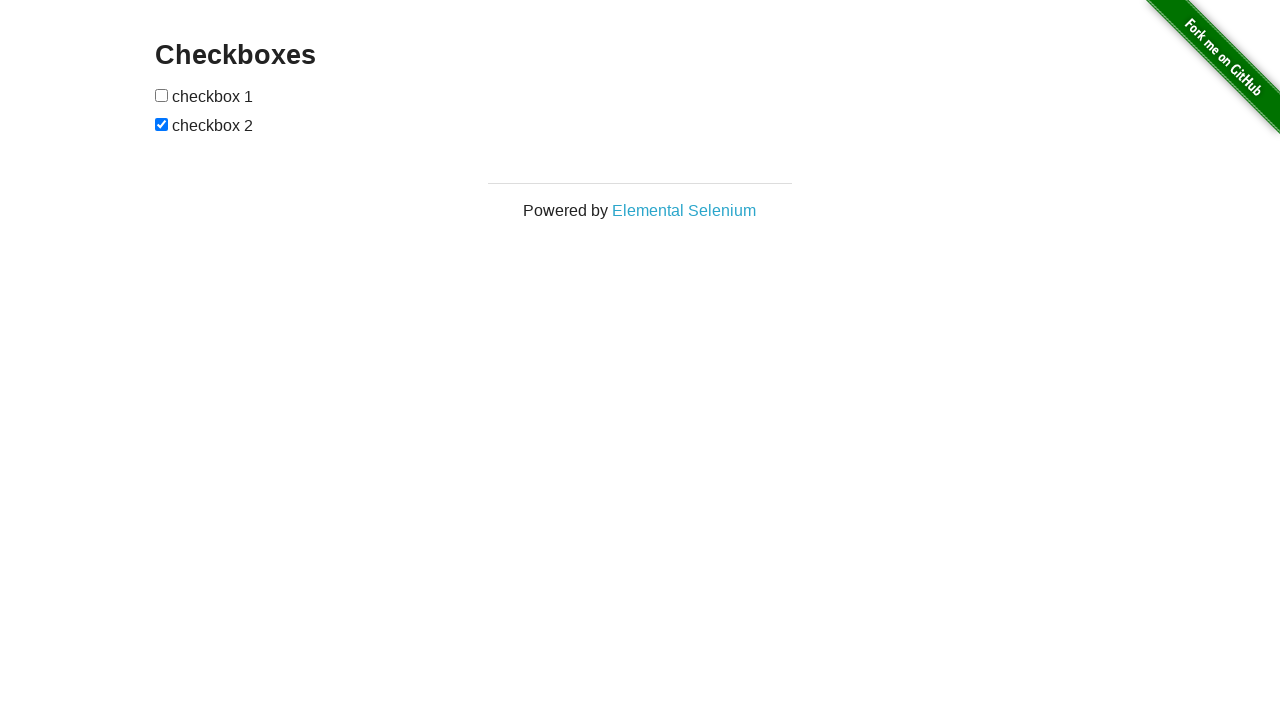

Verified first checkbox is unchecked by default
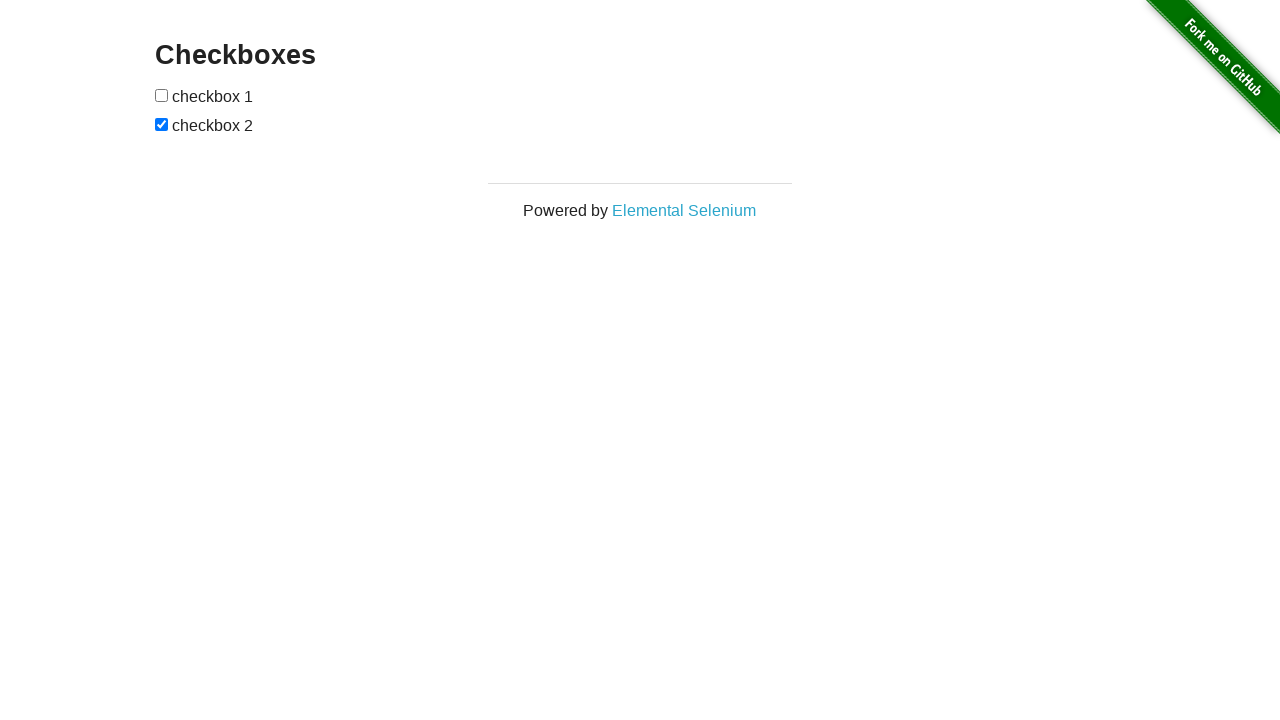

Verified second checkbox is checked by default
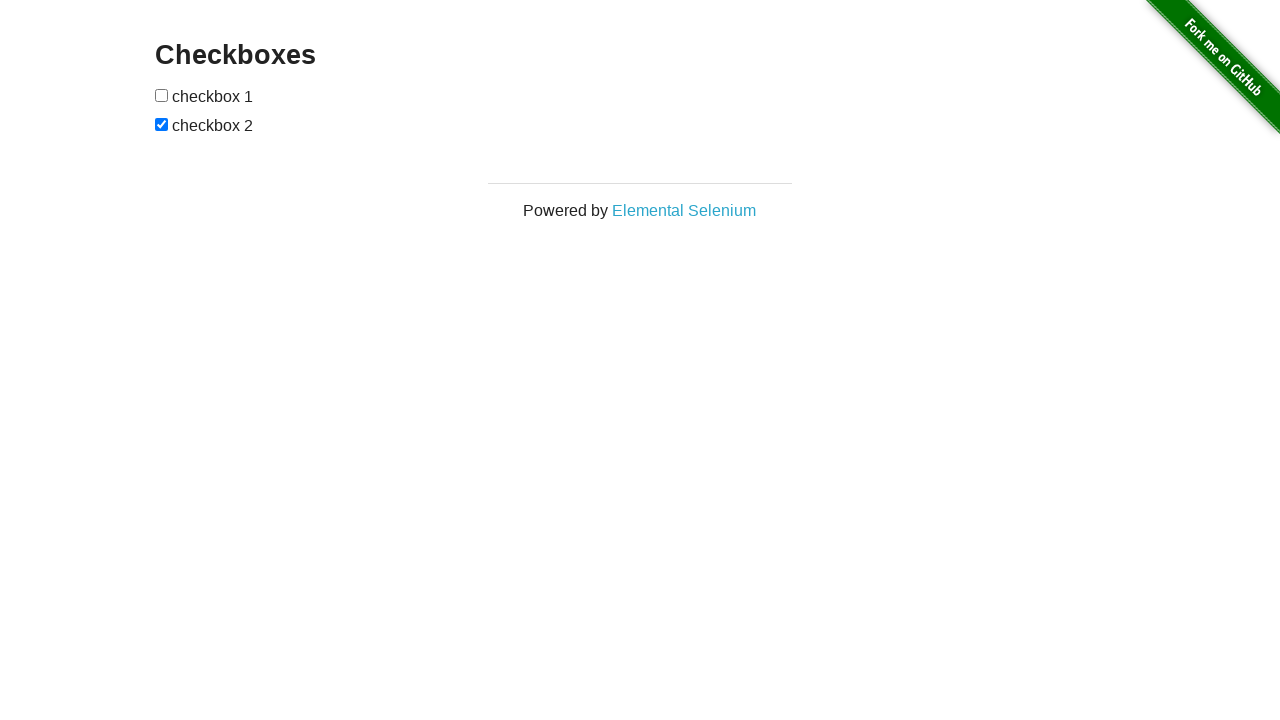

Clicked the first checkbox to check it at (162, 95) on input[type="checkbox"] >> nth=0
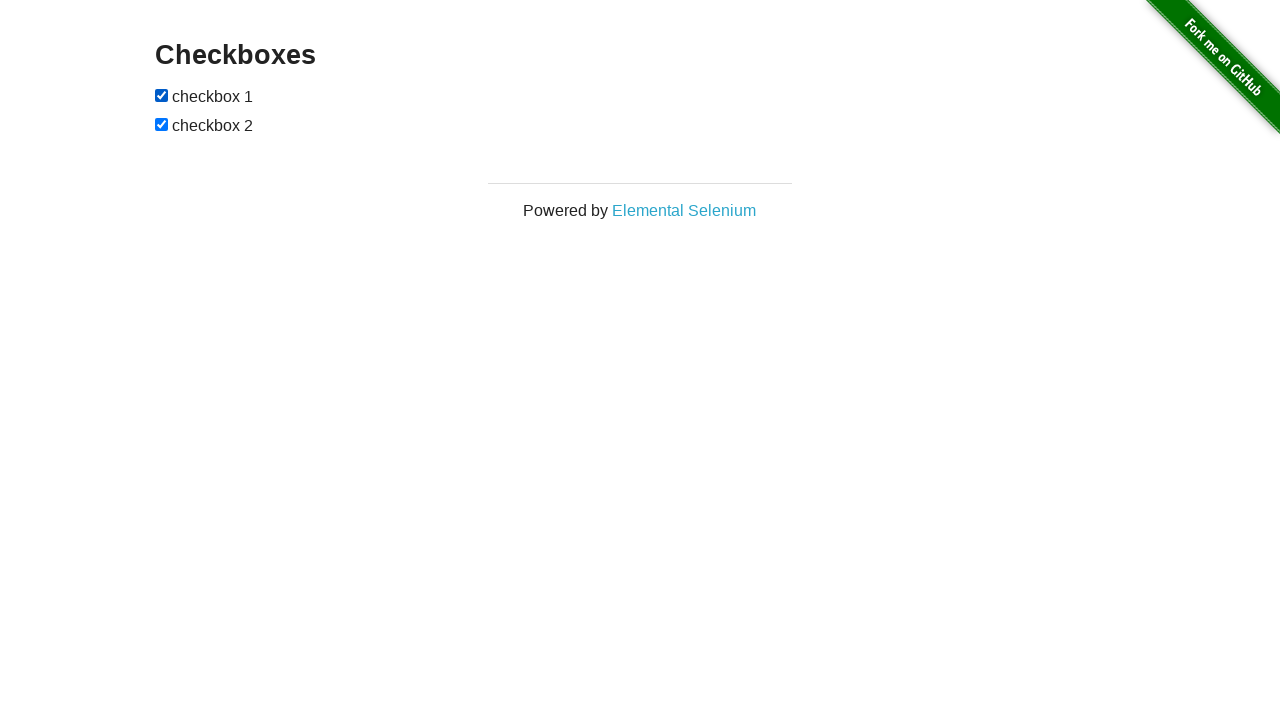

Verified first checkbox is now checked after clicking
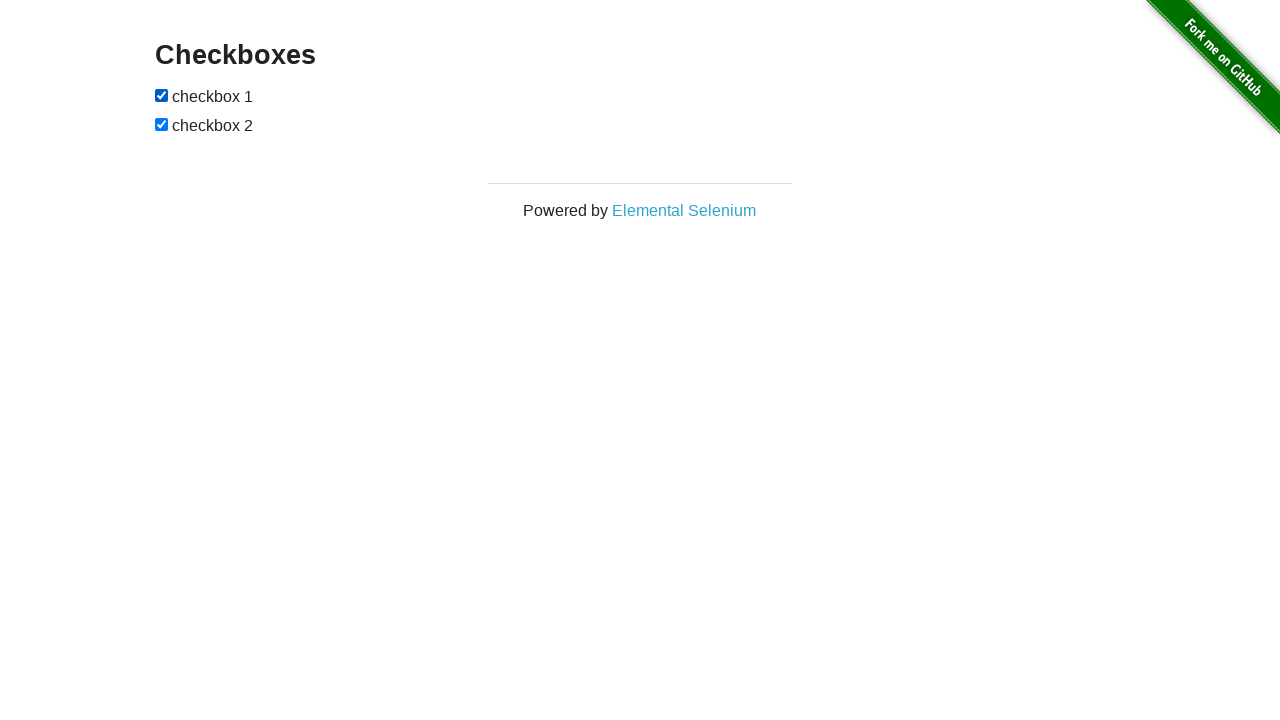

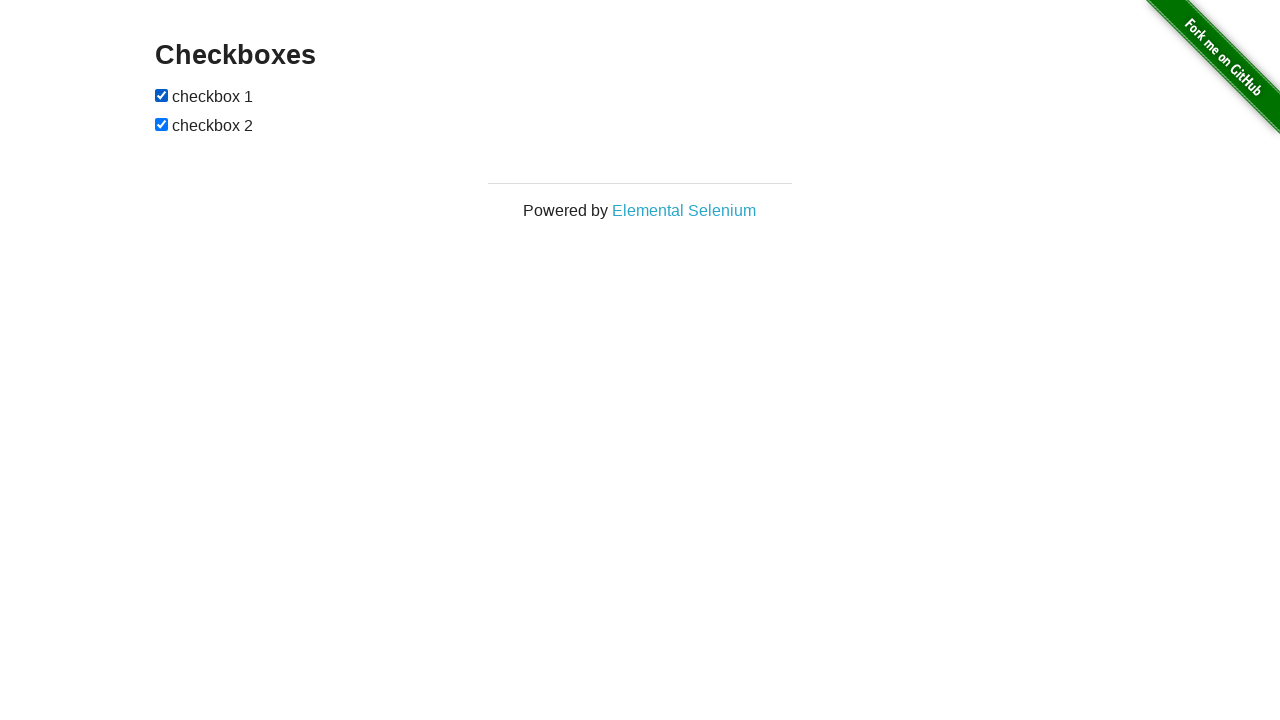